Navigates to Submit New Language page, clicks submit without filling form, and verifies the error message.

Starting URL: http://www.99-bottles-of-beer.net/

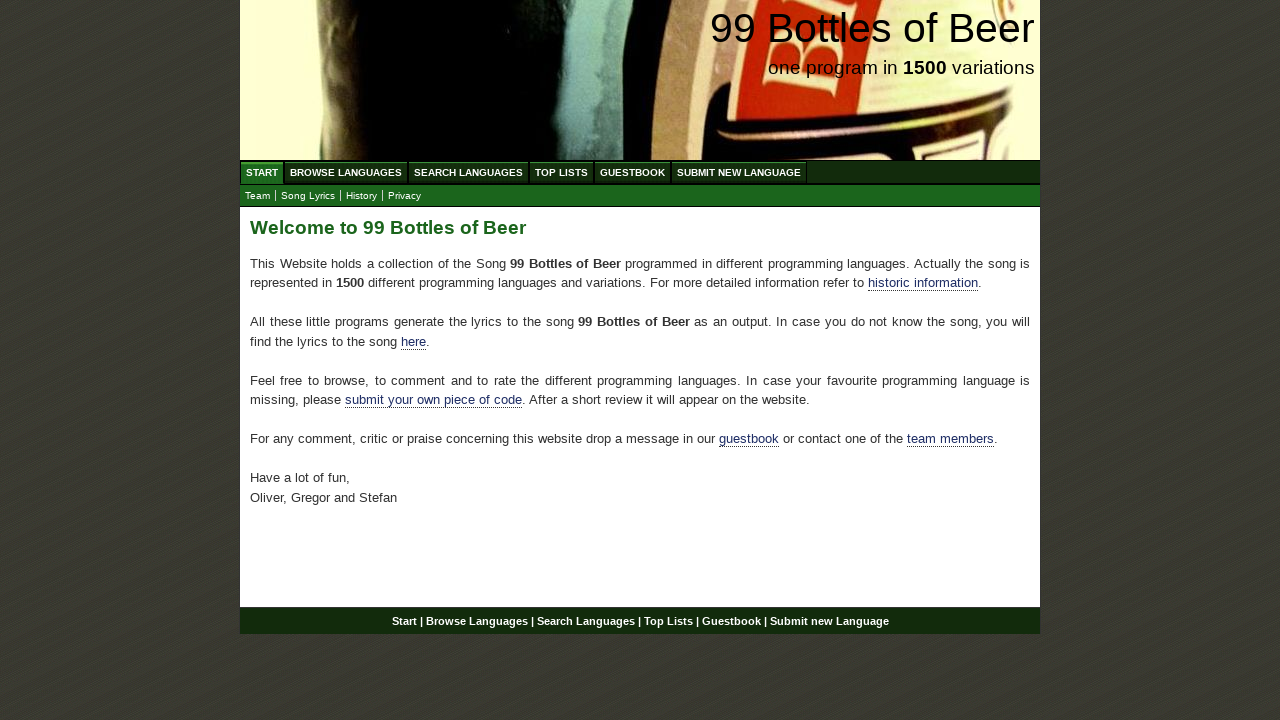

Clicked Submit New Language menu link at (739, 172) on xpath=//ul[@id='menu']//a[@href='/submitnewlanguage.html']
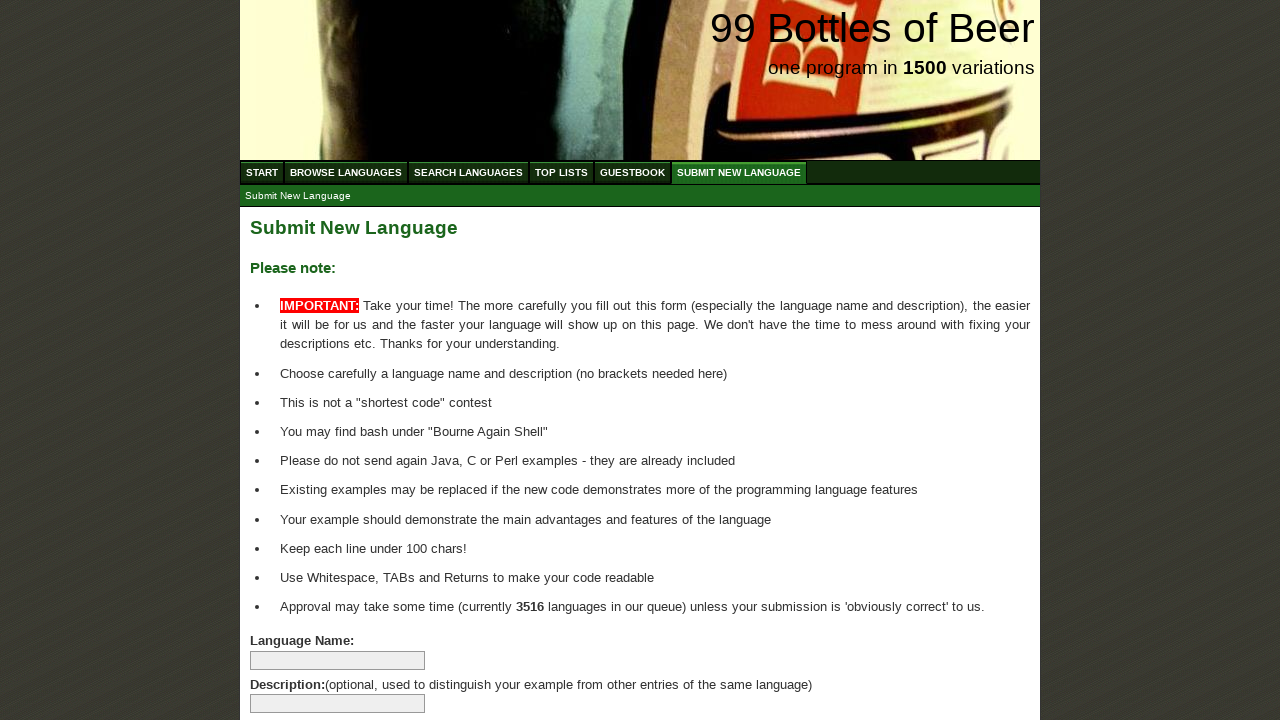

Clicked submit button without filling form at (294, 665) on xpath=//input[@type='submit']
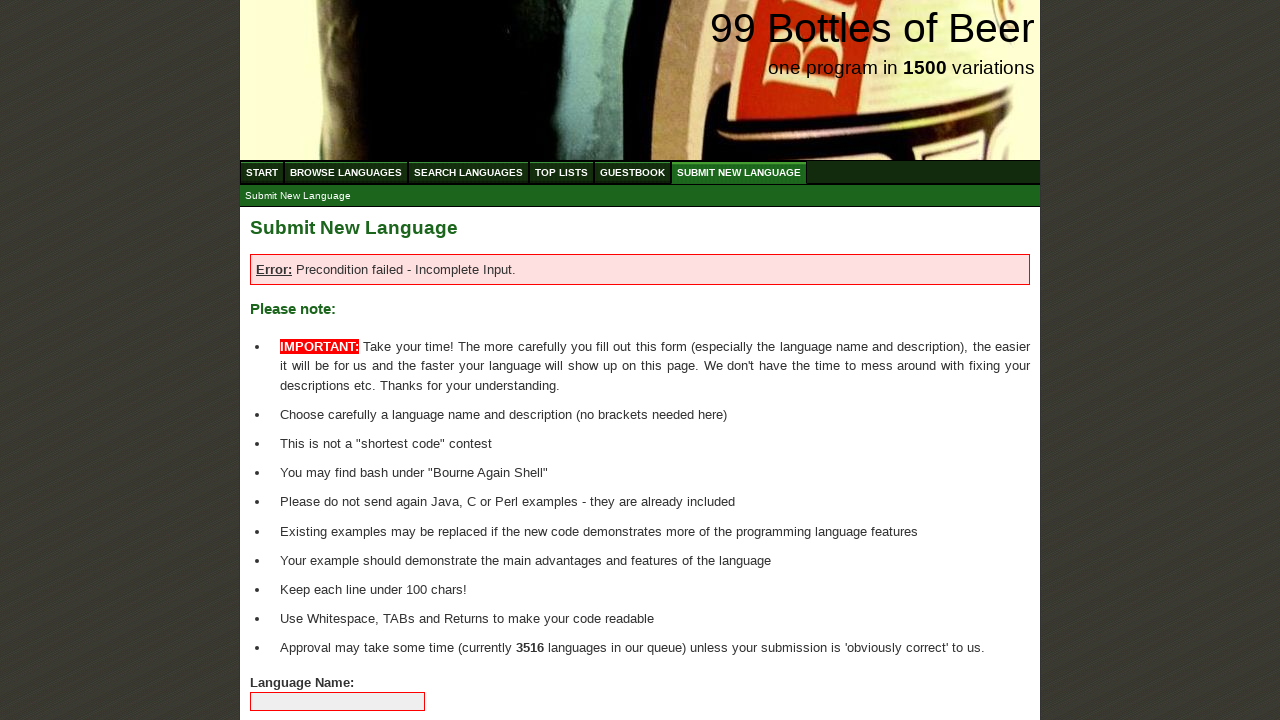

Verified error message appeared
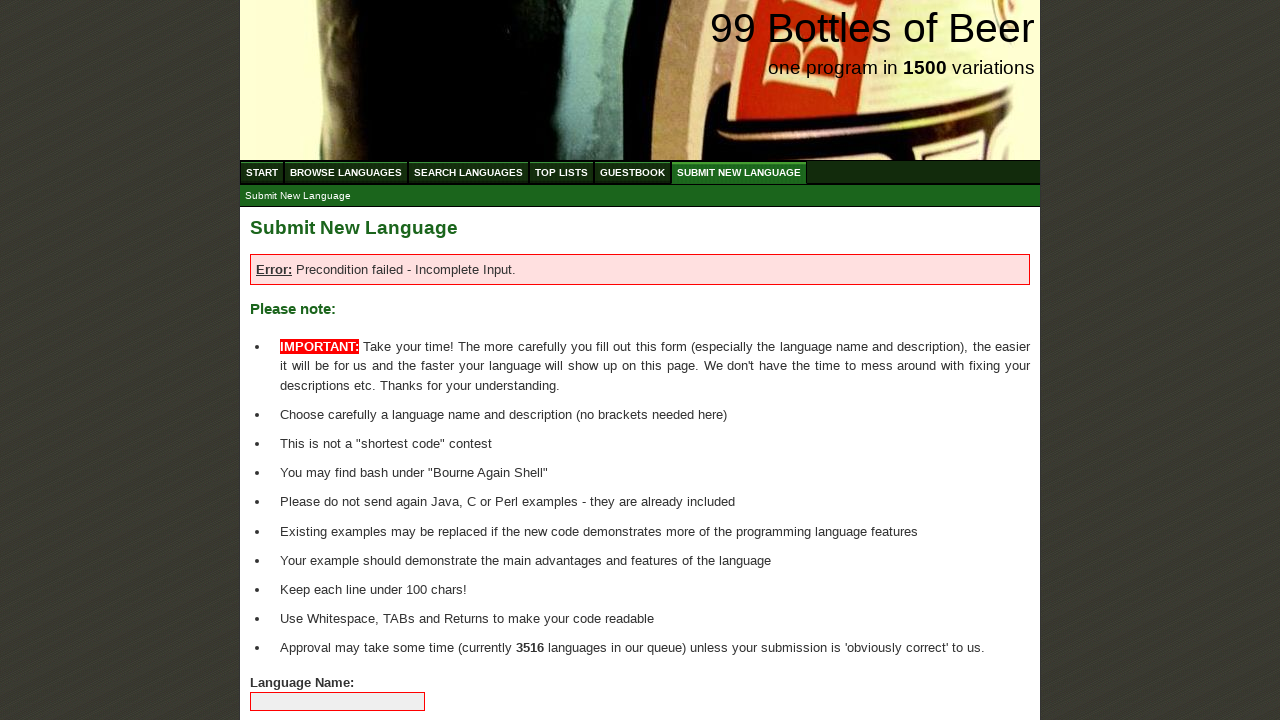

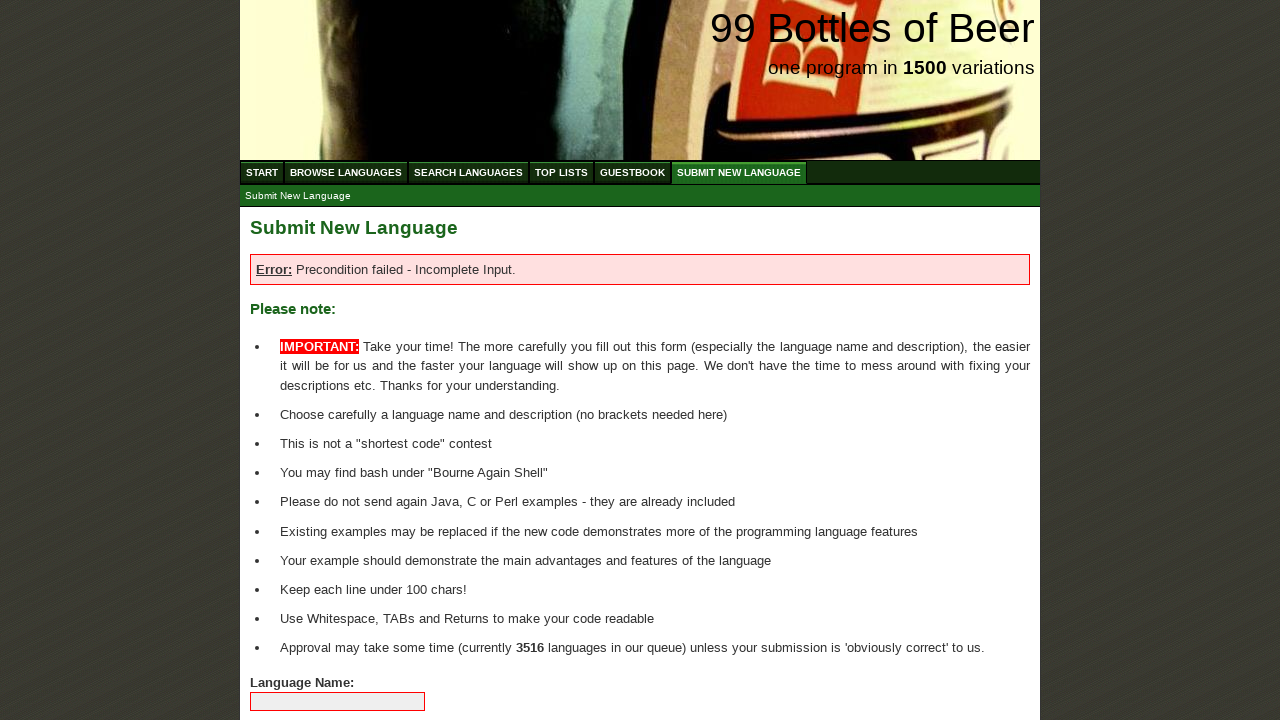